Tests autosuggestive dropdown functionality by typing a partial country name and selecting a matching option from the suggestions

Starting URL: https://rahulshettyacademy.com/dropdownsPractise/

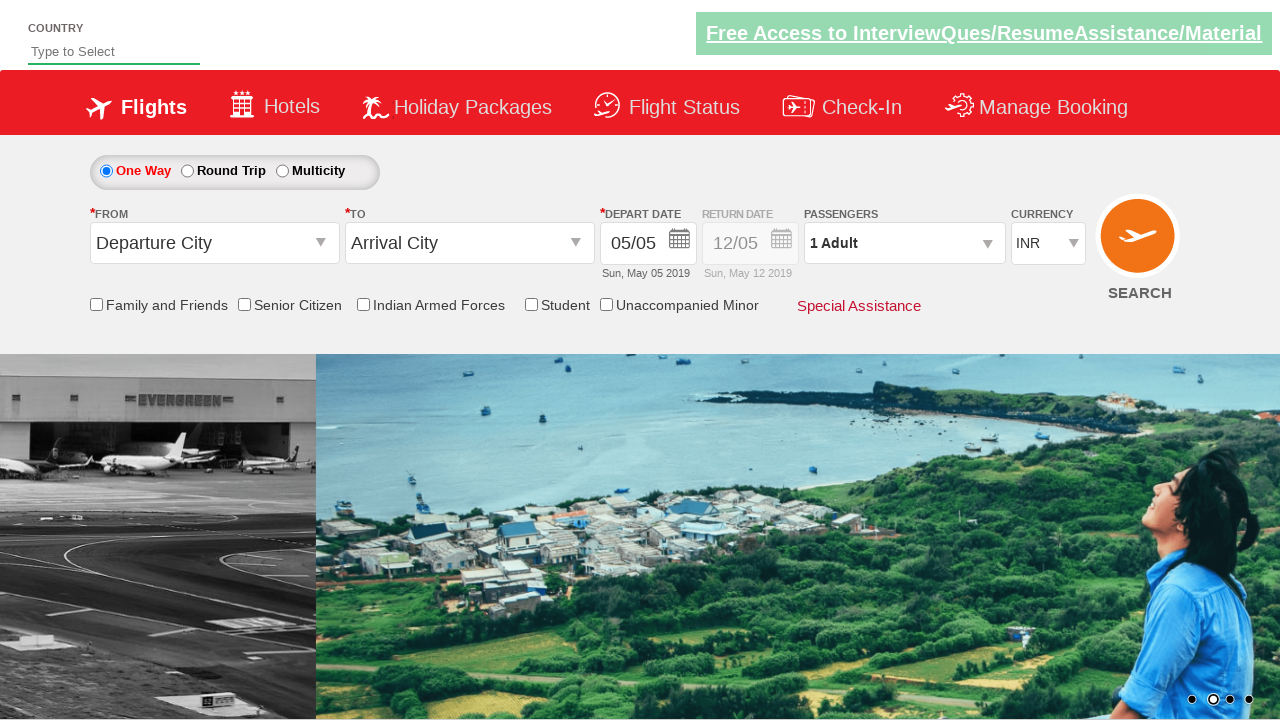

Typed 'ind' in autosuggest field to trigger country suggestions on #autosuggest
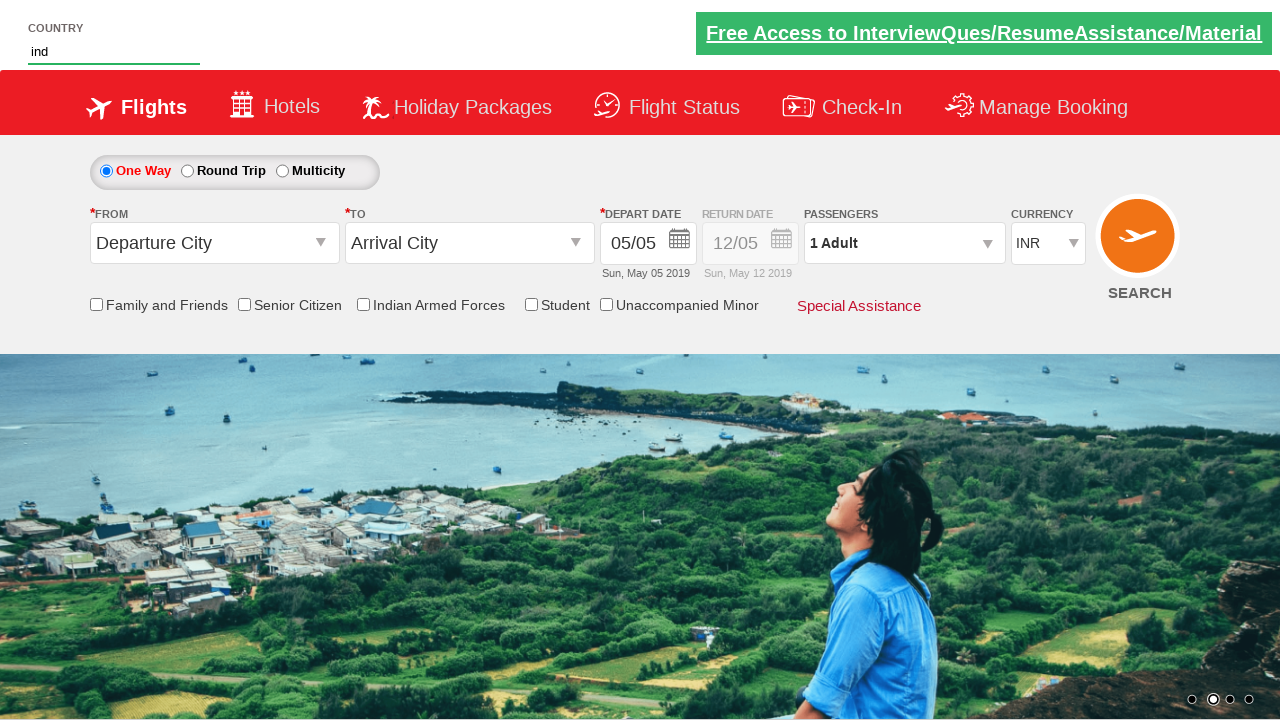

Waited for suggestions dropdown to appear
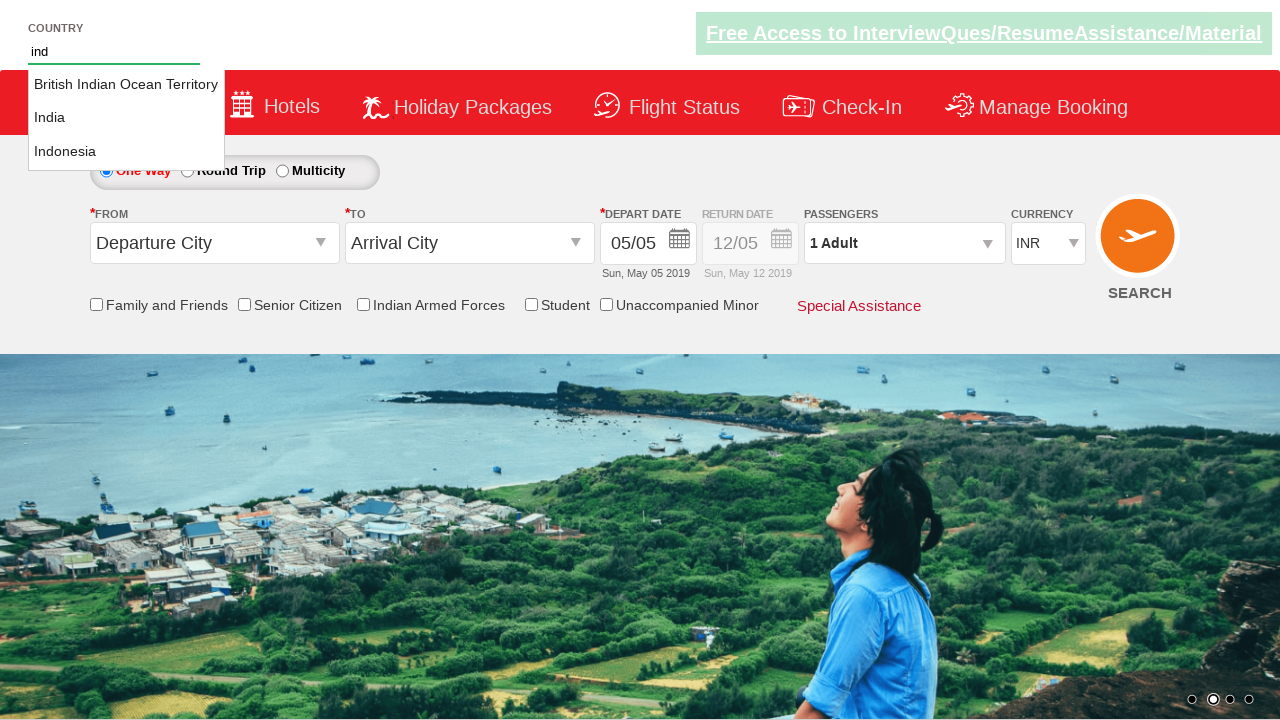

Selected 'India' option from autosuggest dropdown at (126, 118) on li.ui-menu-item a:text-is('India')
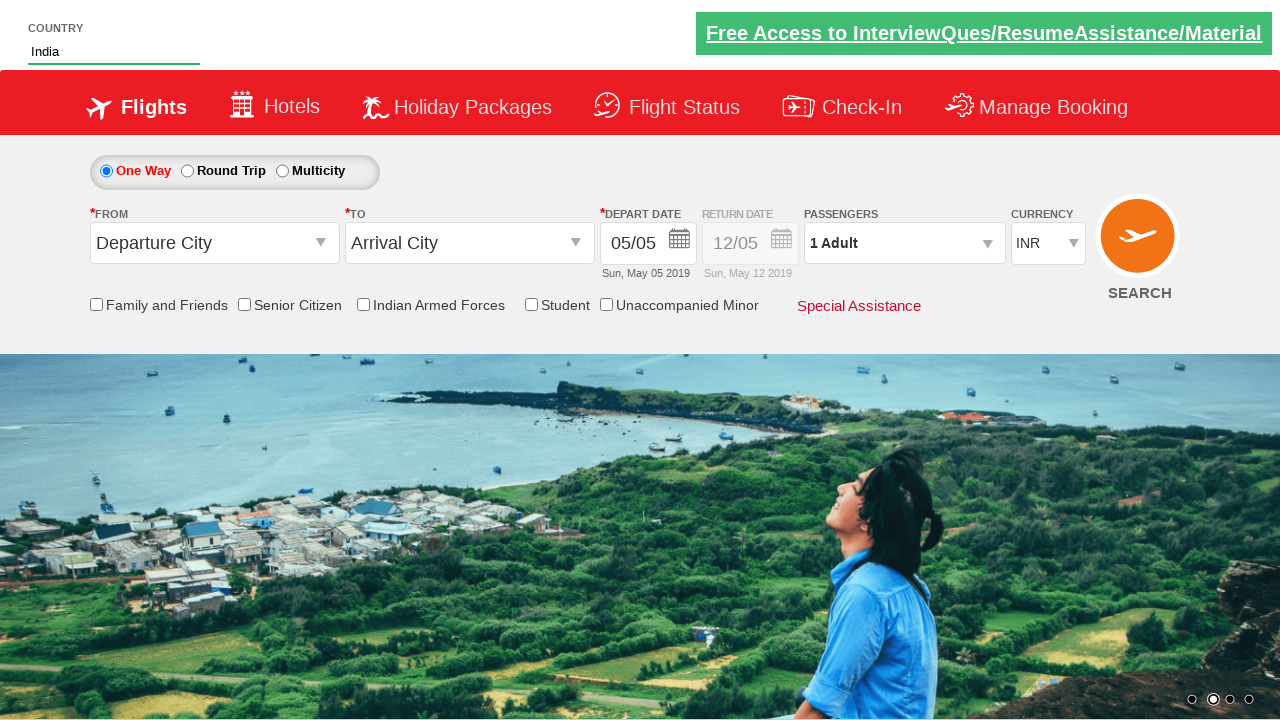

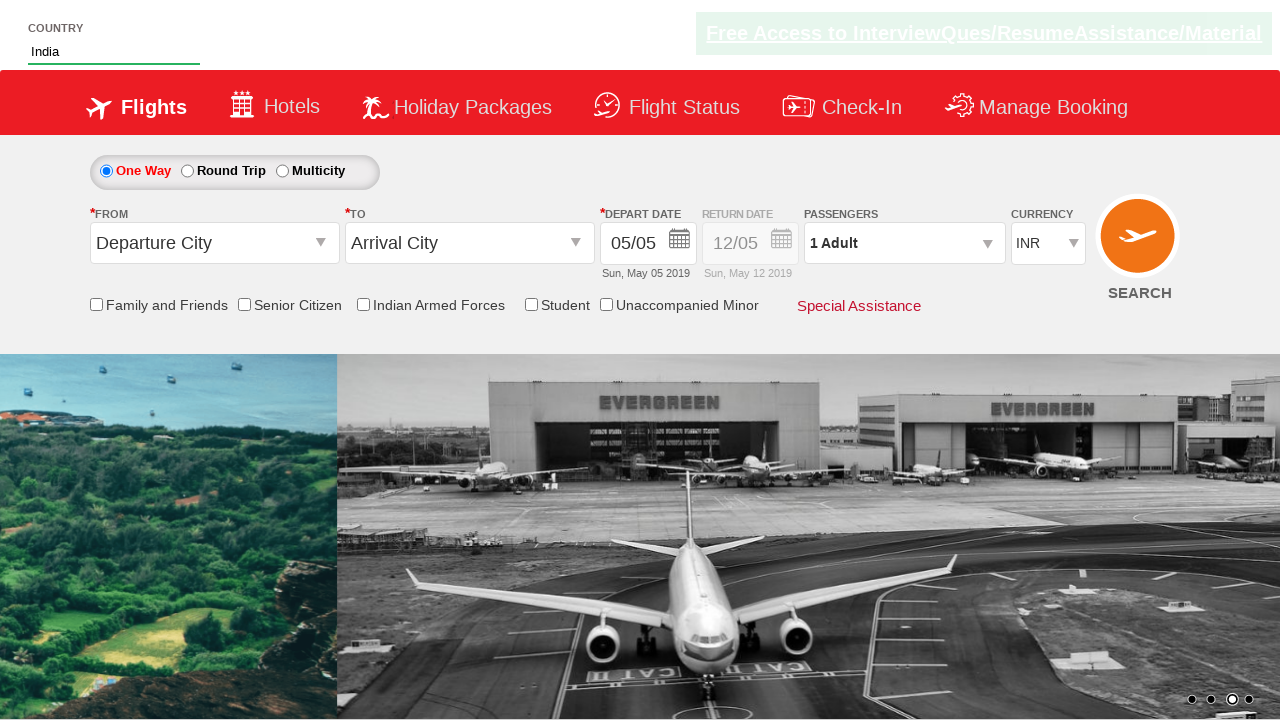